Tests clicking the JS Confirm button, accepting the confirm dialog, and verifying the result shows Ok

Starting URL: https://the-internet.herokuapp.com/javascript_alerts

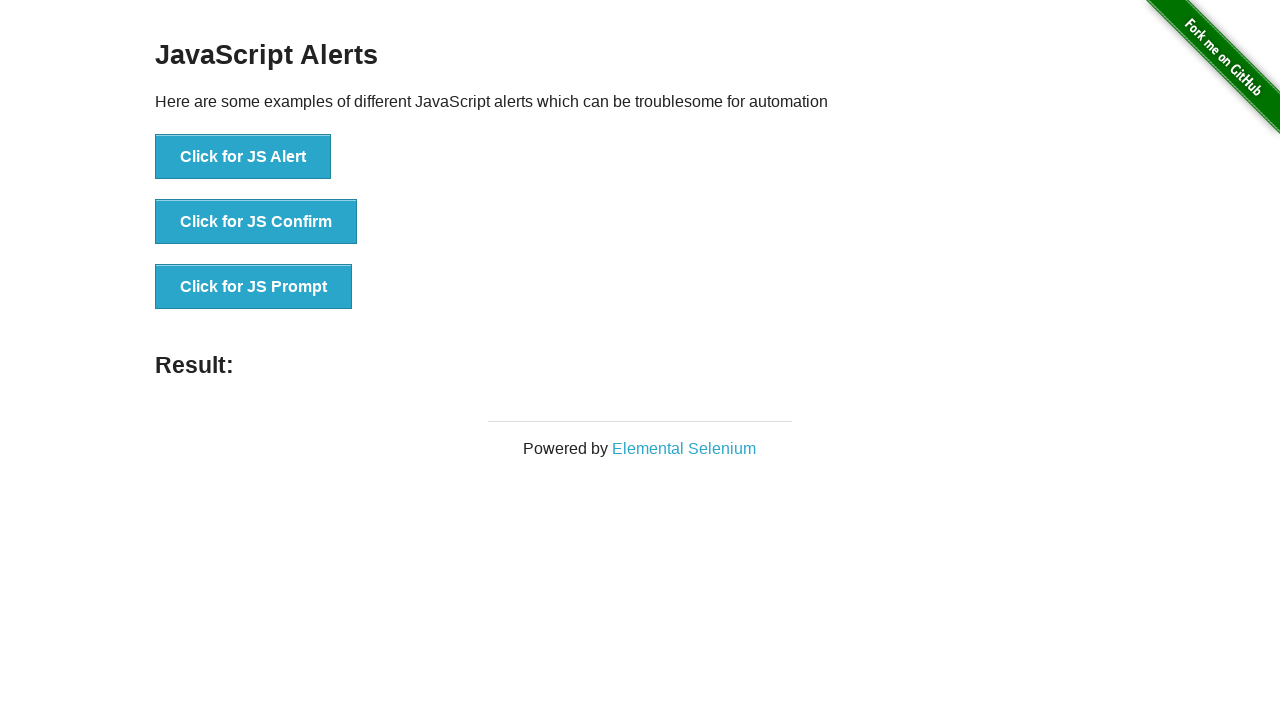

Set up dialog handler to accept confirm dialogs
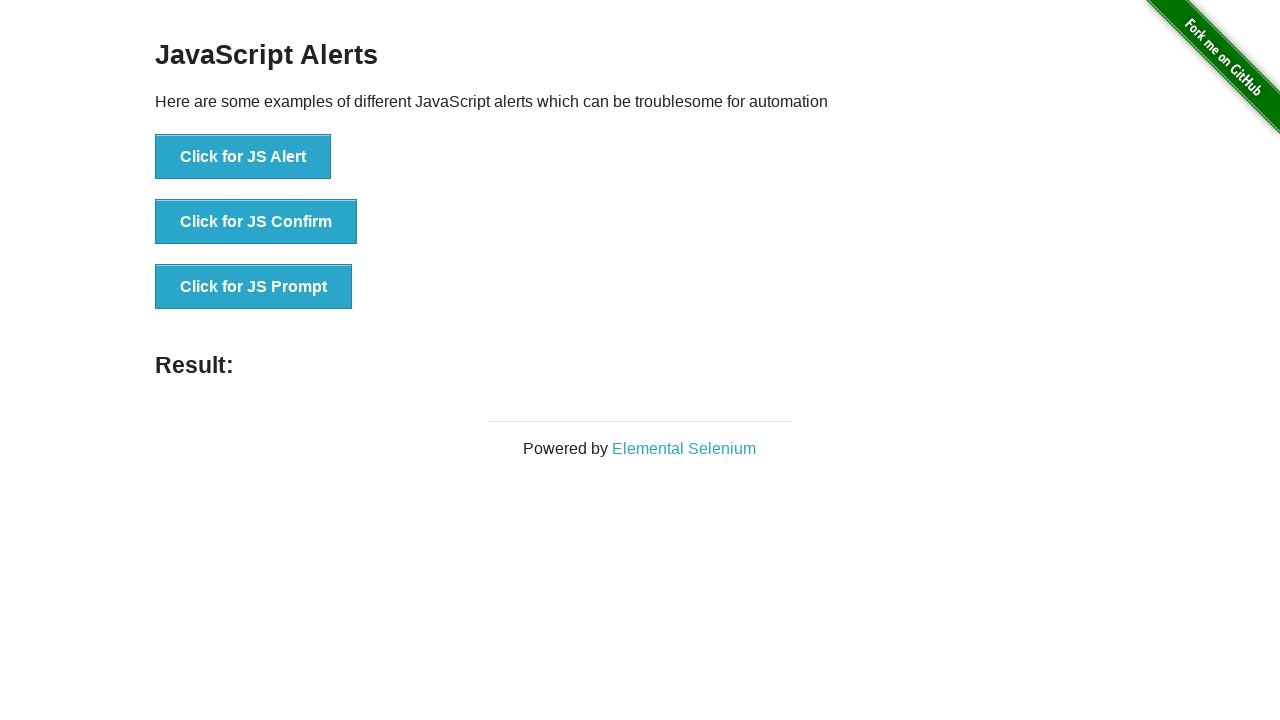

Clicked the JS Confirm button at (256, 222) on xpath=//button[contains(text(),'Click for JS Confirm')]
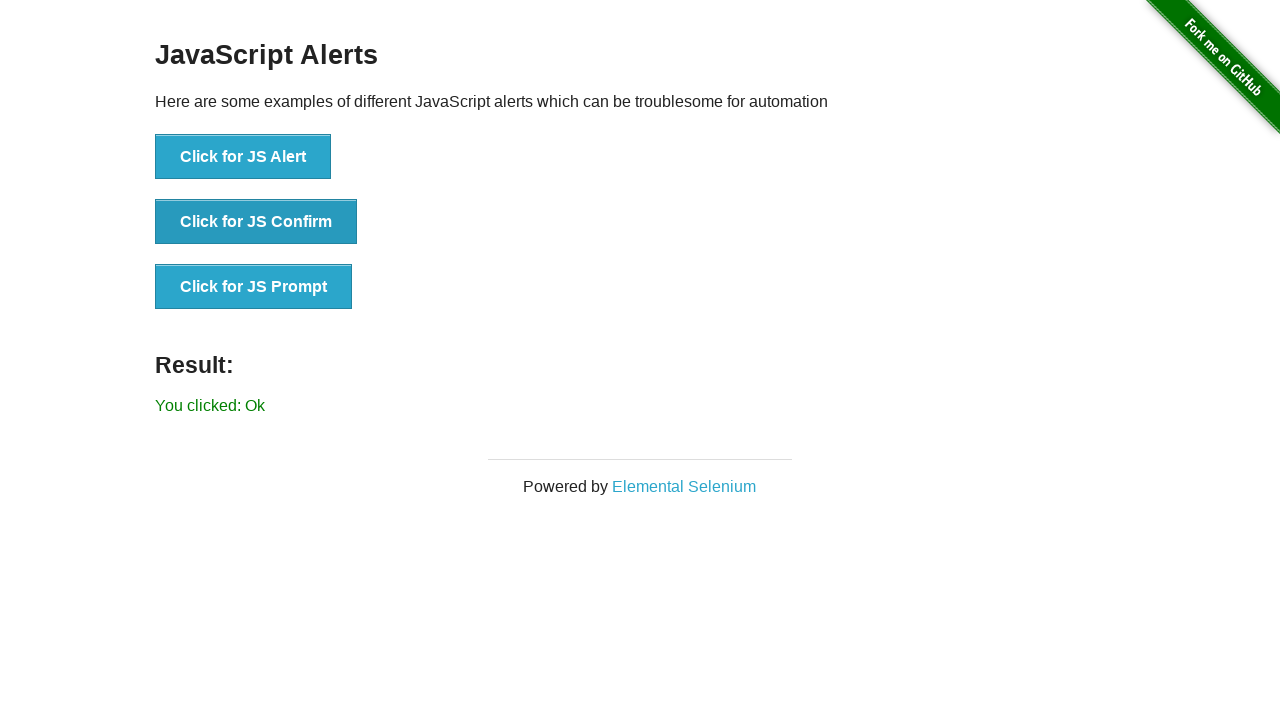

Result element loaded after confirming dialog
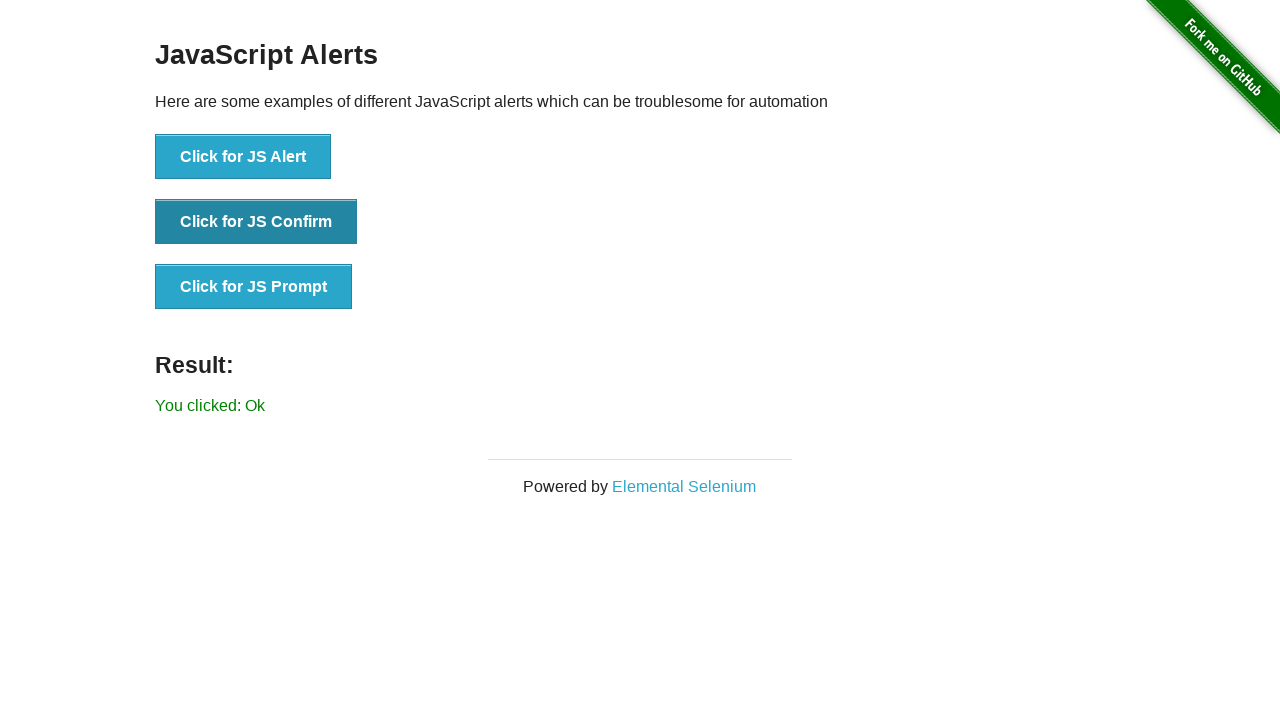

Retrieved result text content
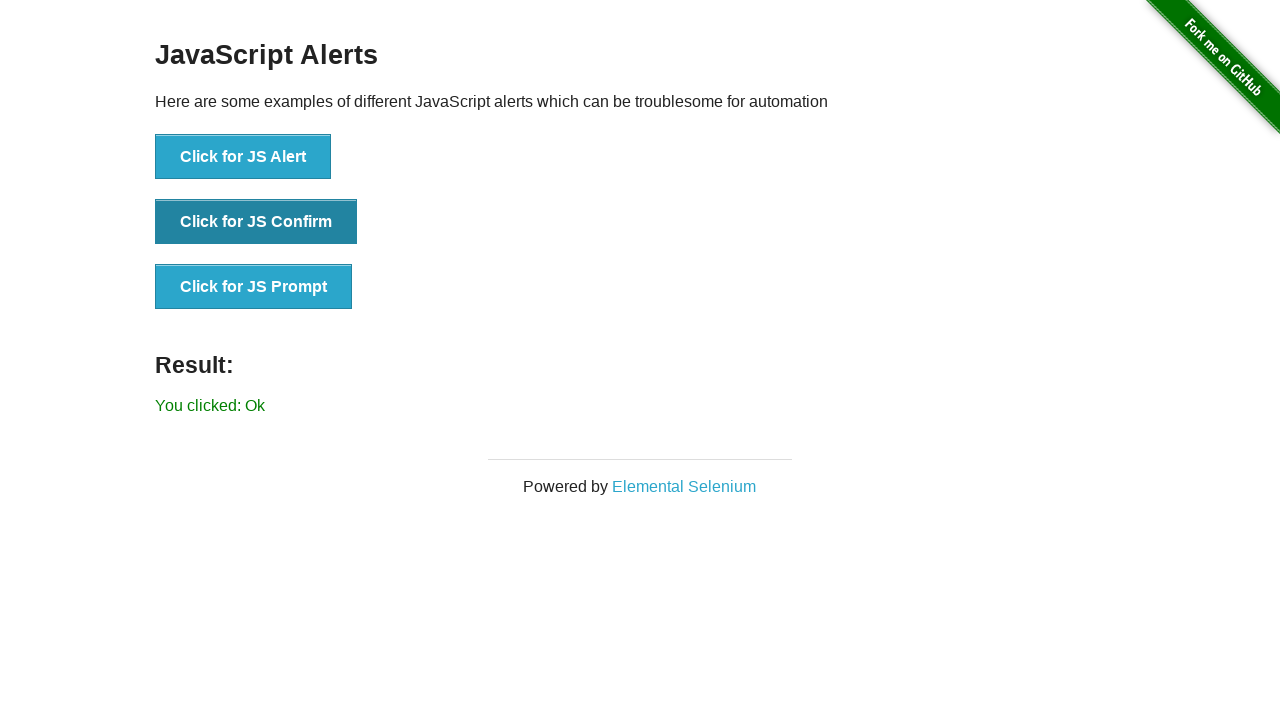

Verified result shows 'You clicked: Ok'
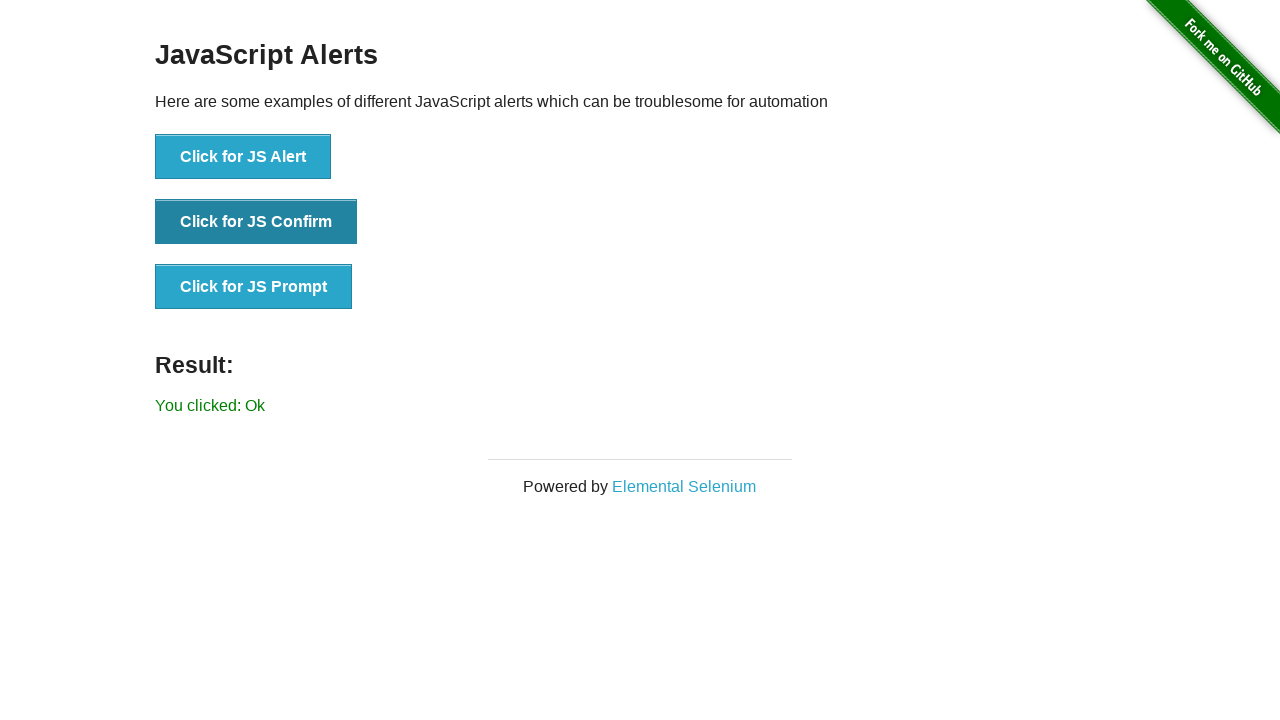

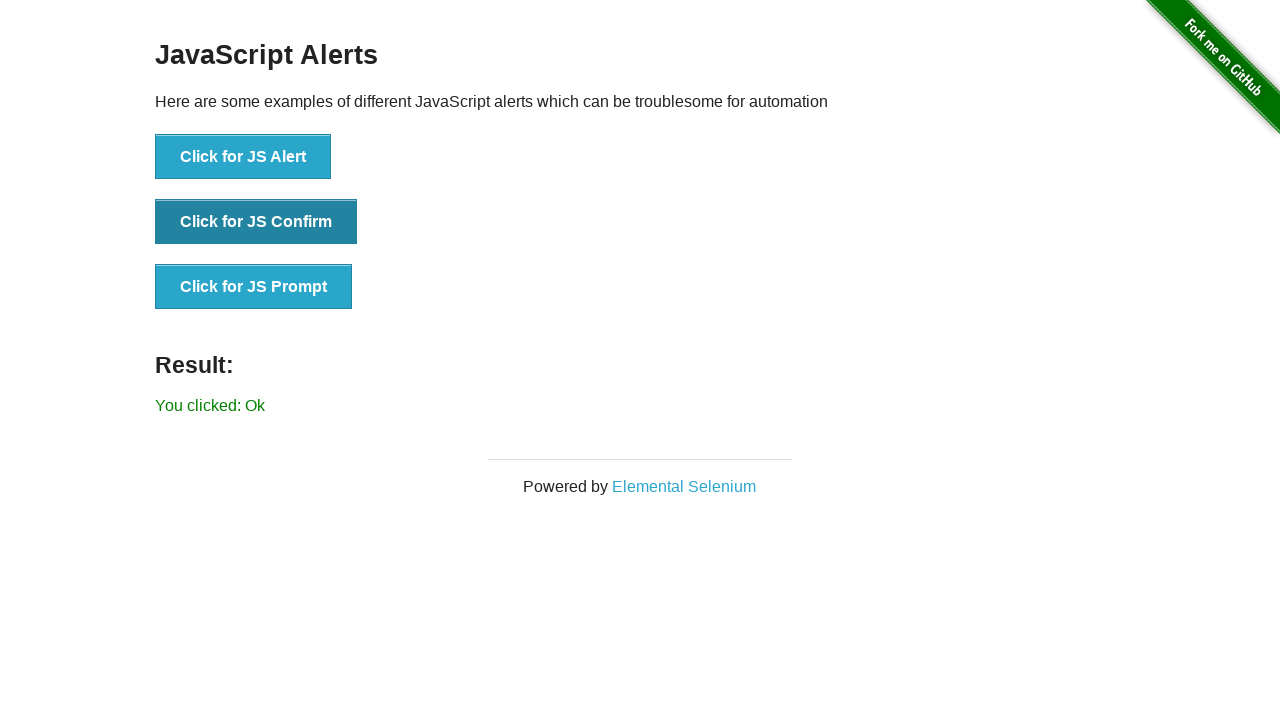